Tests adding Cashews to the shopping cart by searching for products, selecting Cashews, and proceeding through checkout to place an order

Starting URL: https://rahulshettyacademy.com/seleniumPractise/#/

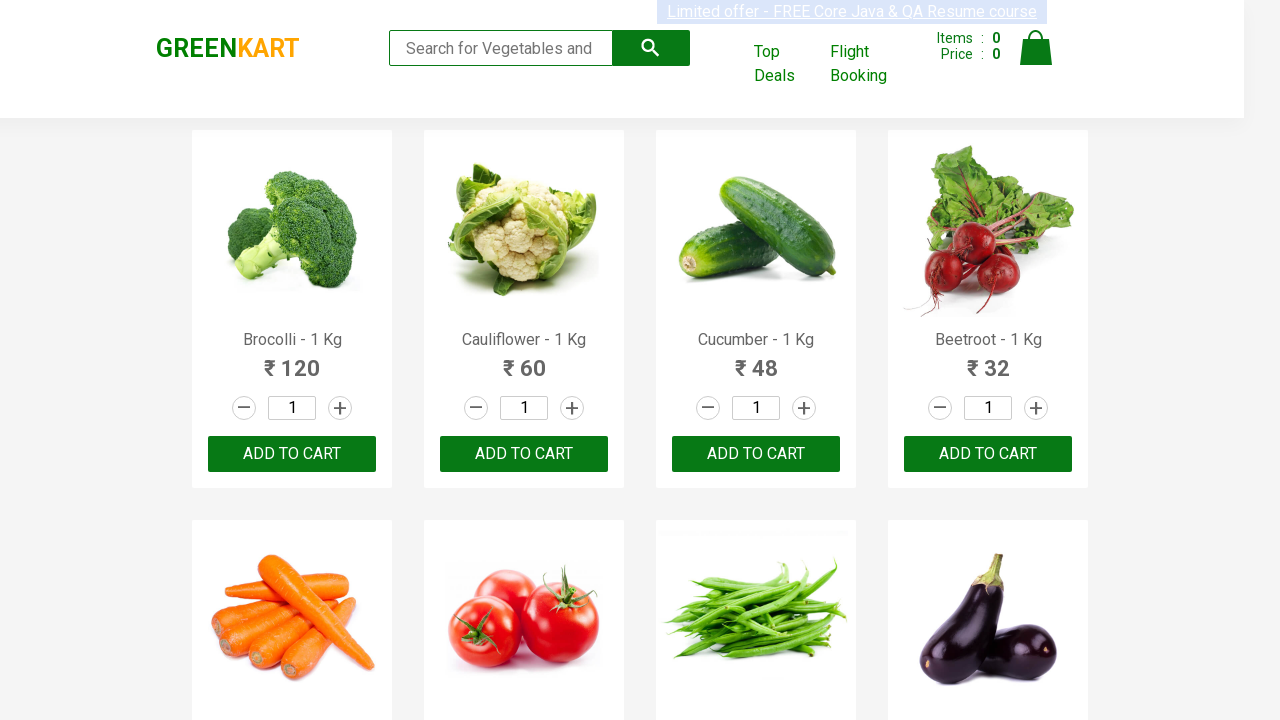

Filled search field with 'ca' to search for Cashews on .search-keyword
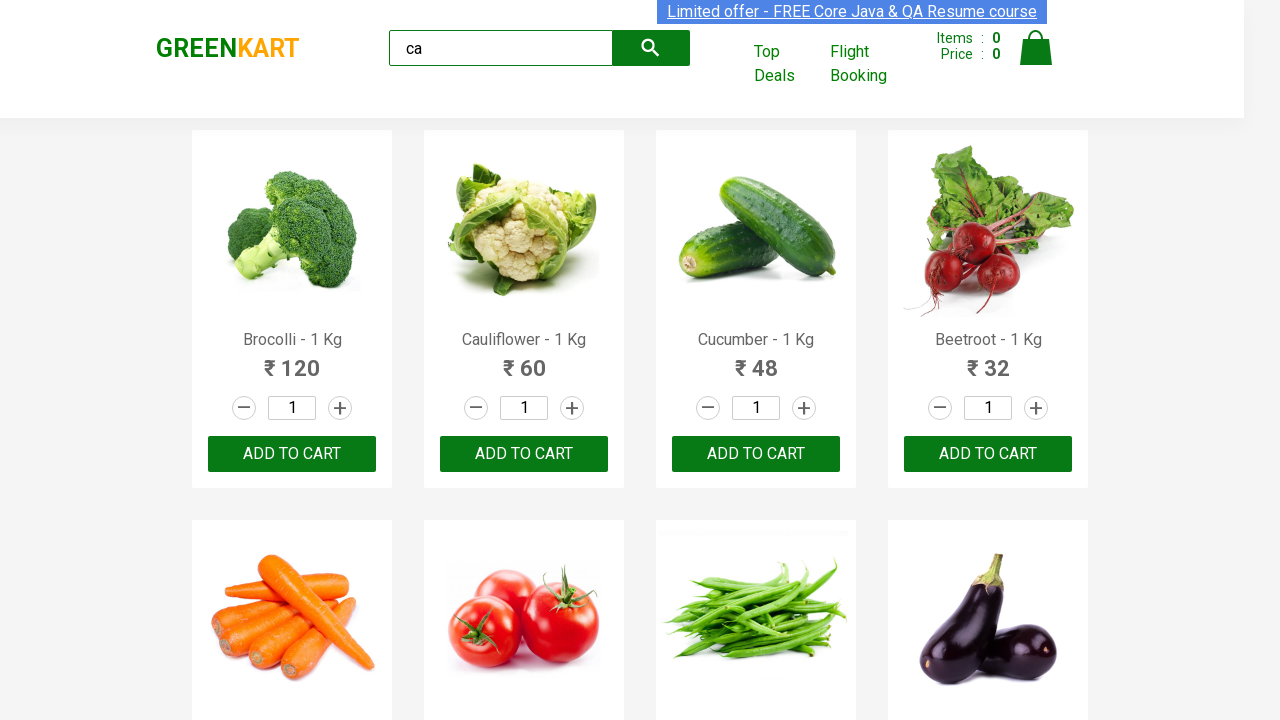

Waited for search results to load
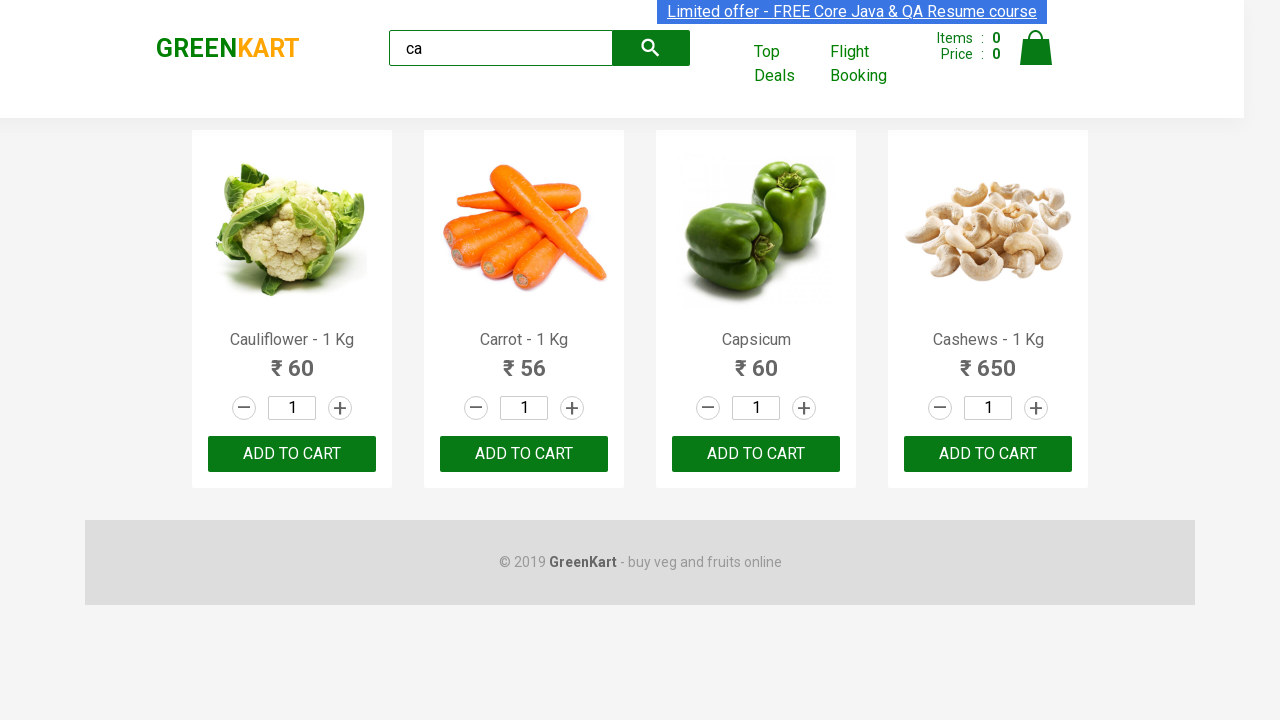

Retrieved all product elements from search results
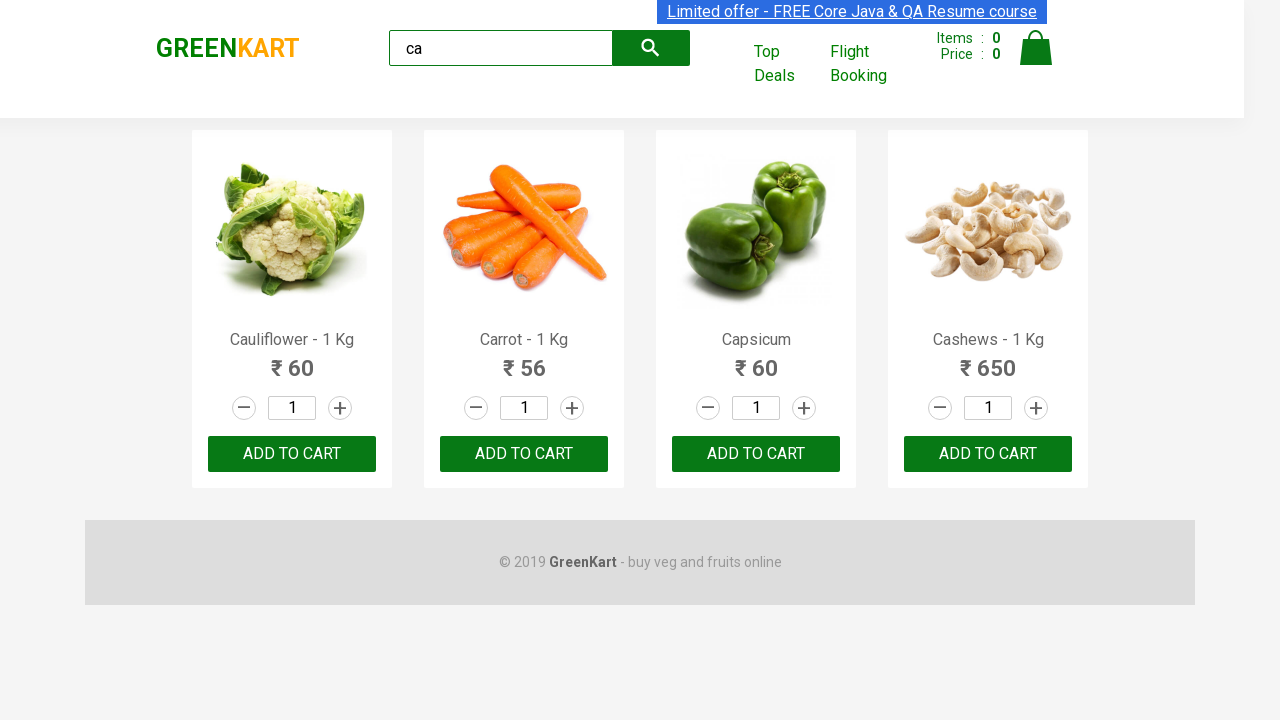

Retrieved product name: Cauliflower - 1 Kg
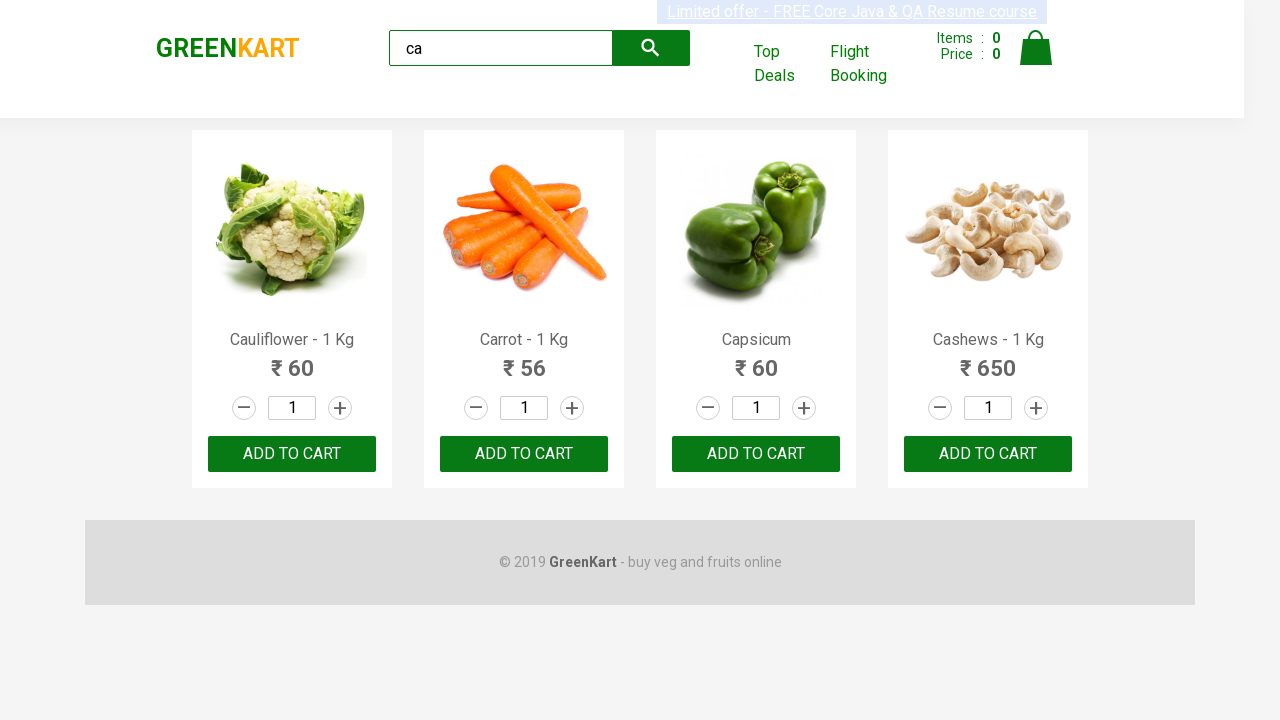

Retrieved product name: Carrot - 1 Kg
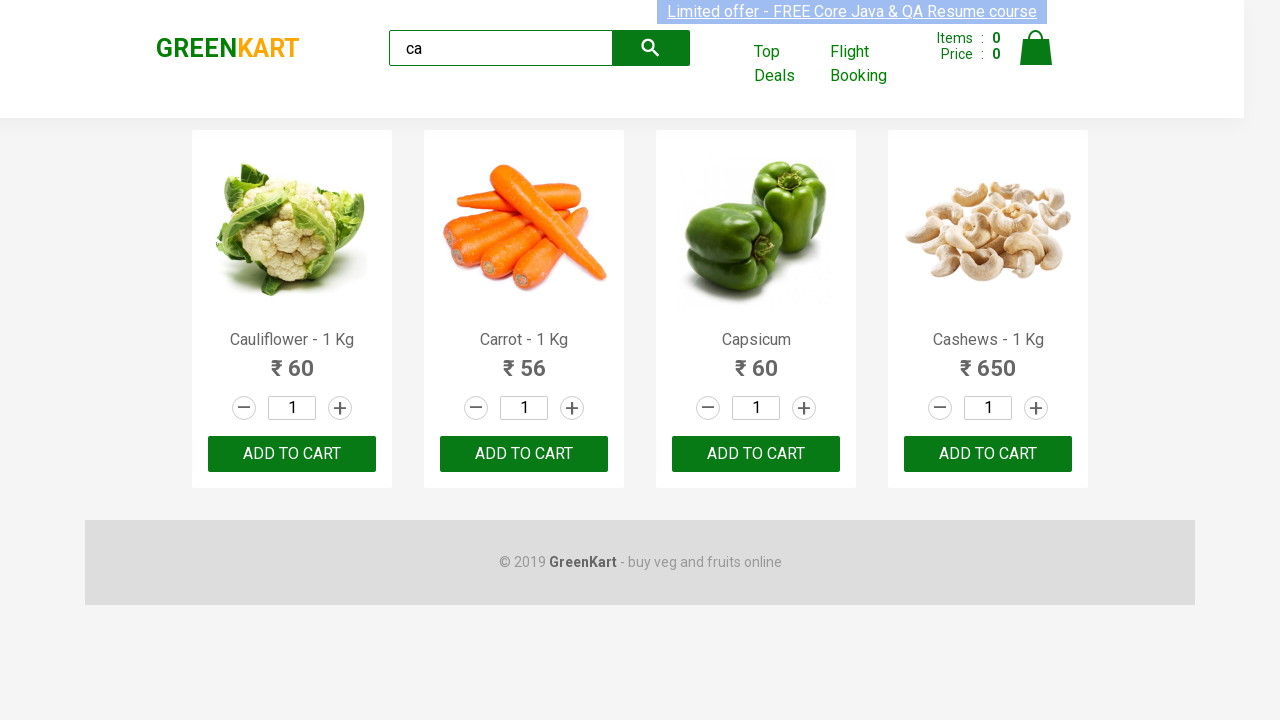

Retrieved product name: Capsicum
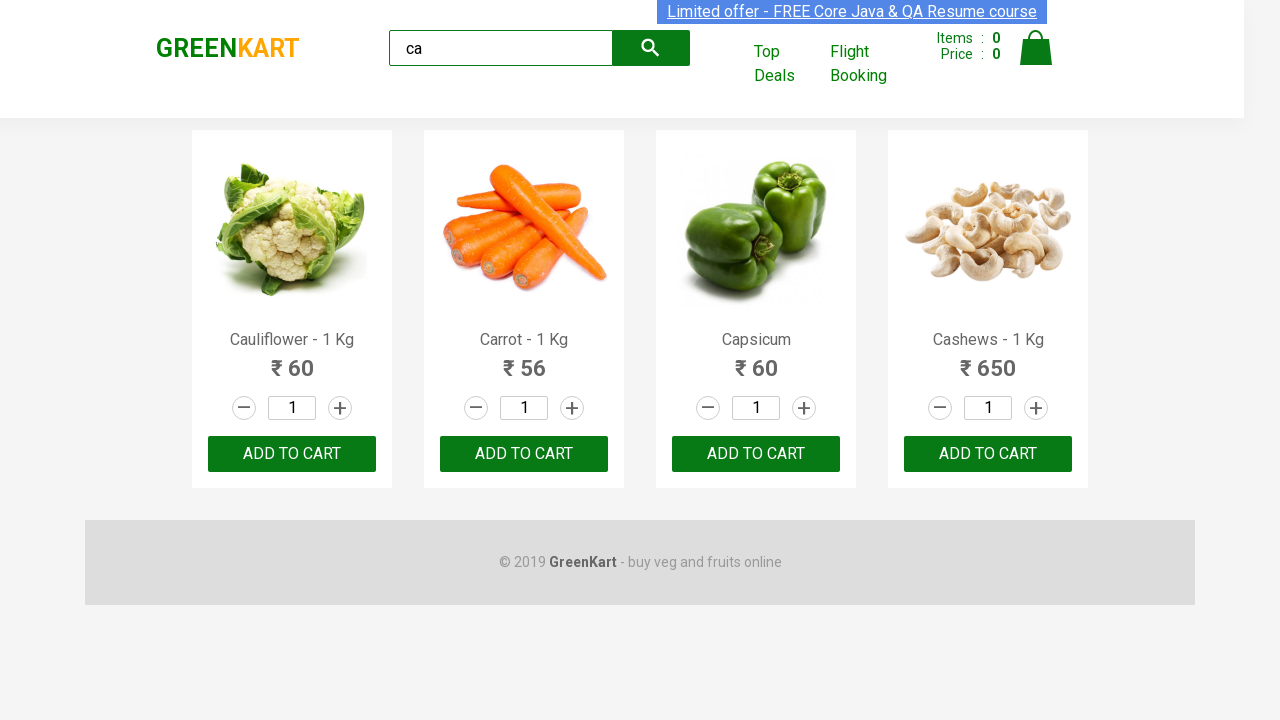

Retrieved product name: Cashews - 1 Kg
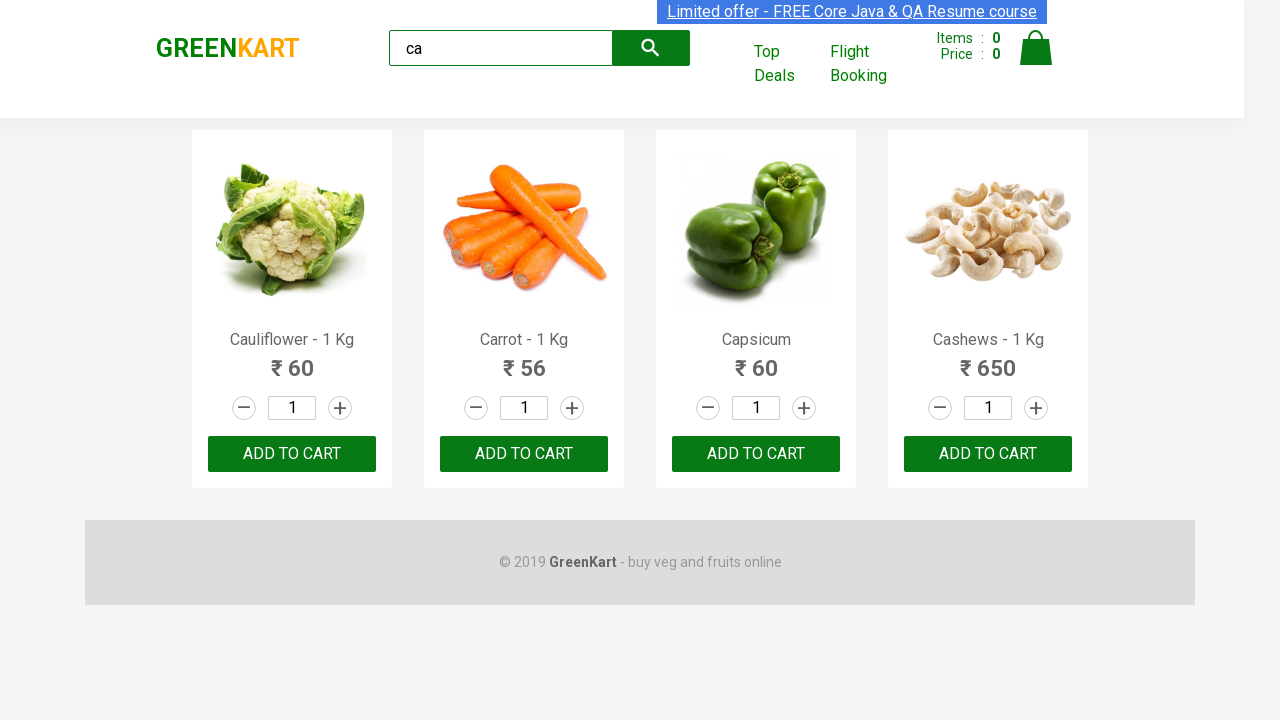

Clicked 'Add to Cart' button for Cashews at (988, 454) on .products .product >> nth=3 >> button
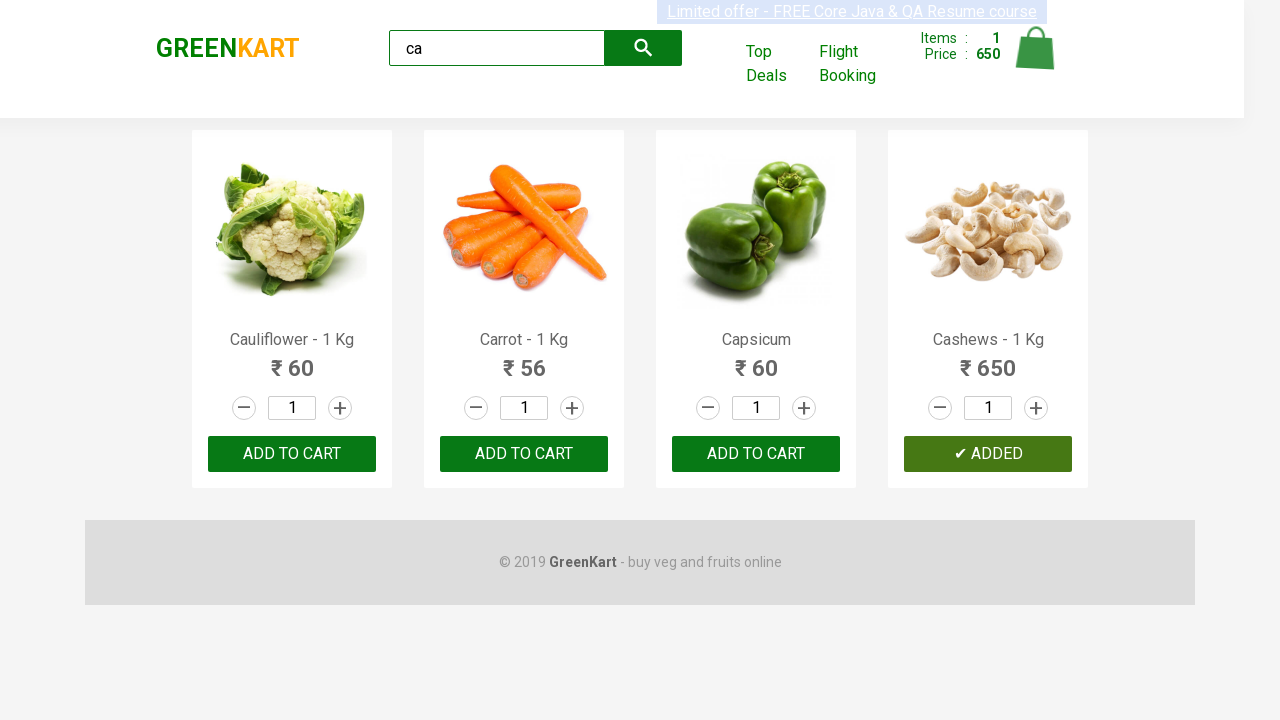

Brand text element loaded and verified
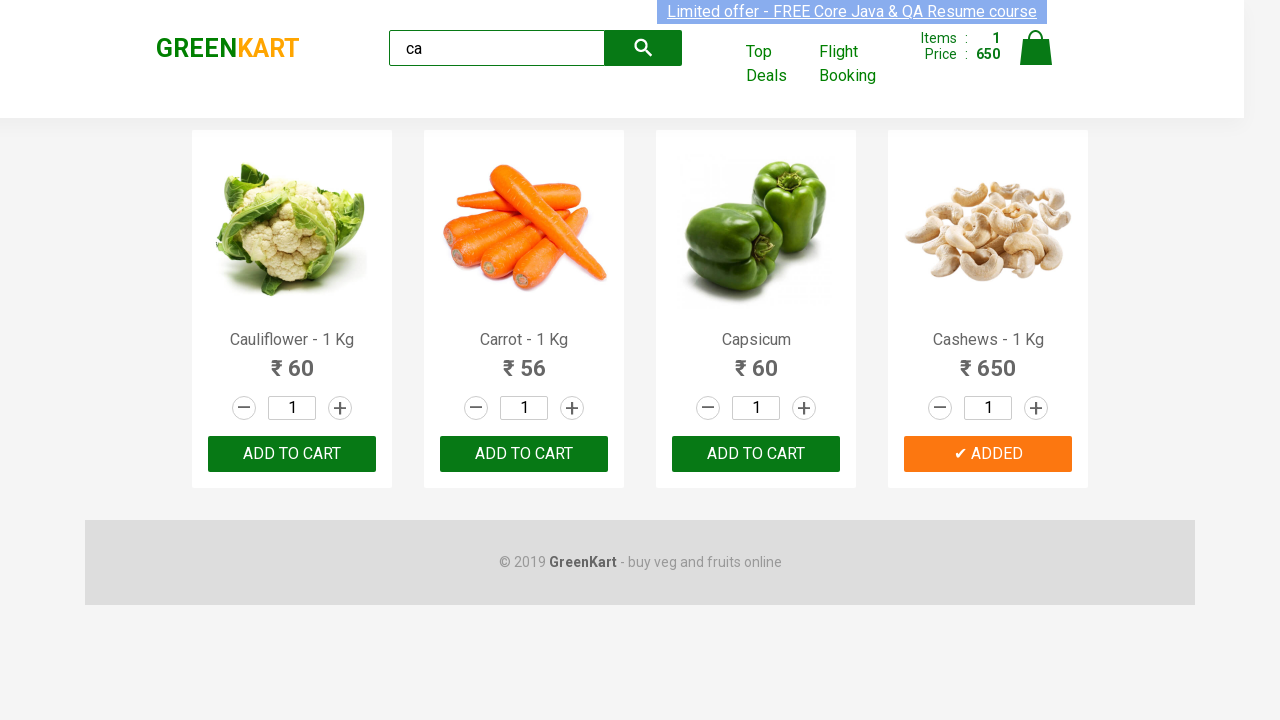

Clicked on cart icon to open shopping cart at (1036, 48) on .cart-icon > img
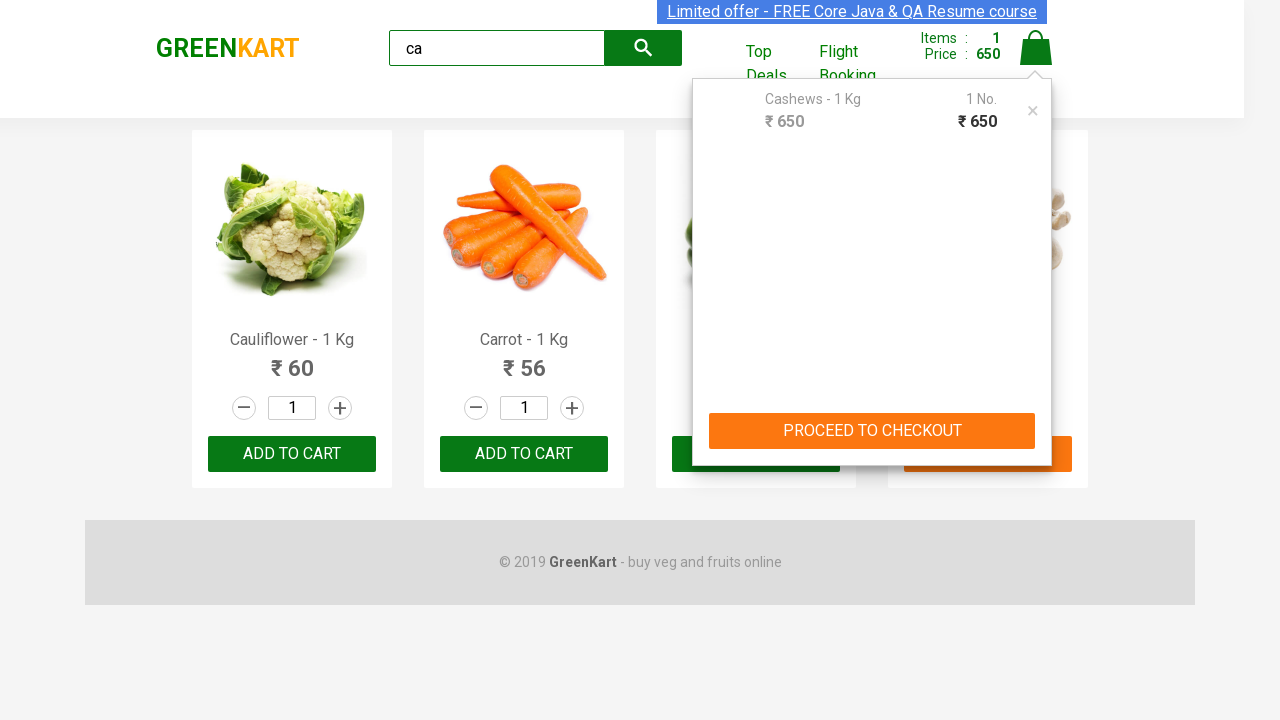

Clicked 'PROCEED TO CHECKOUT' button at (872, 431) on text=PROCEED TO CHECKOUT
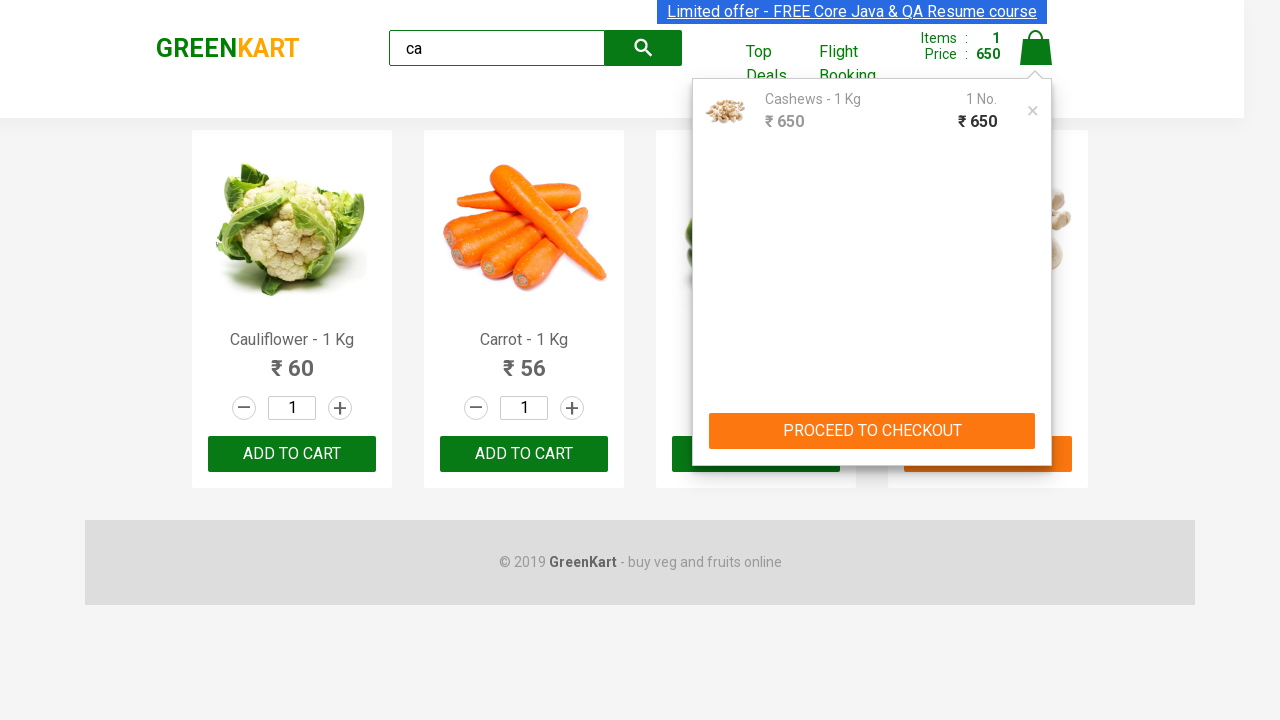

Clicked 'Place Order' button to complete purchase at (1036, 420) on text=Place Order
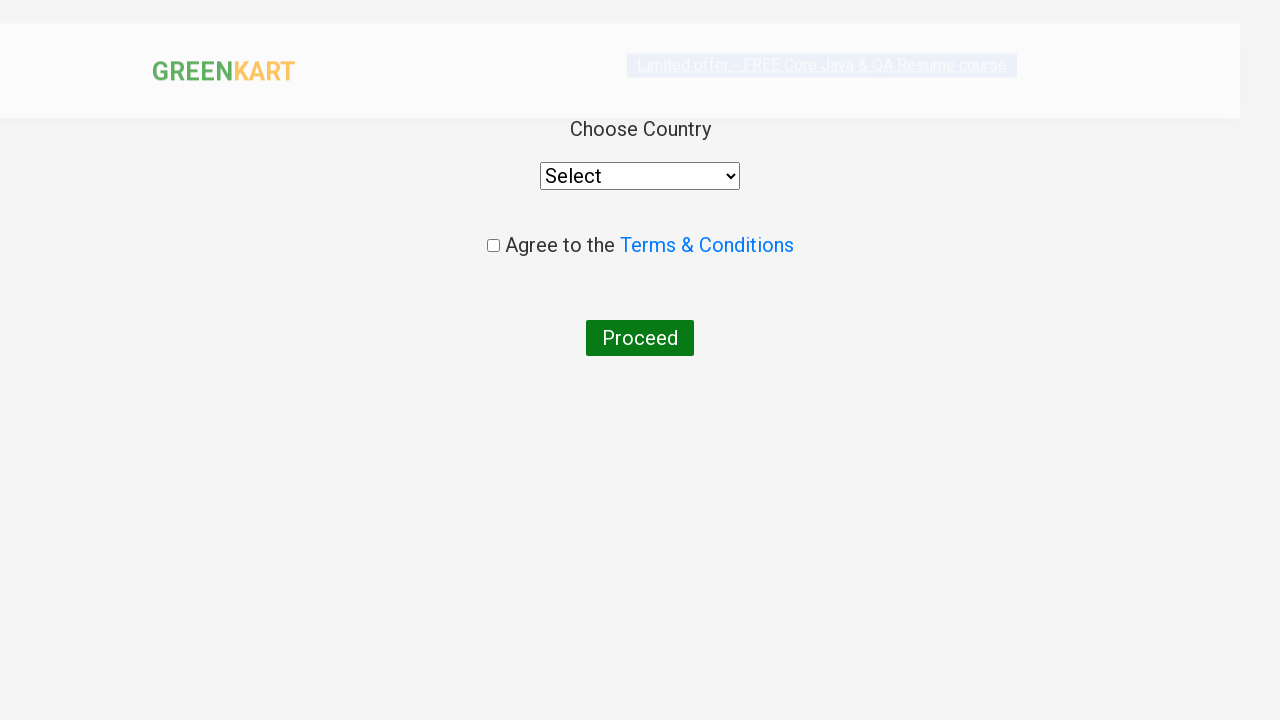

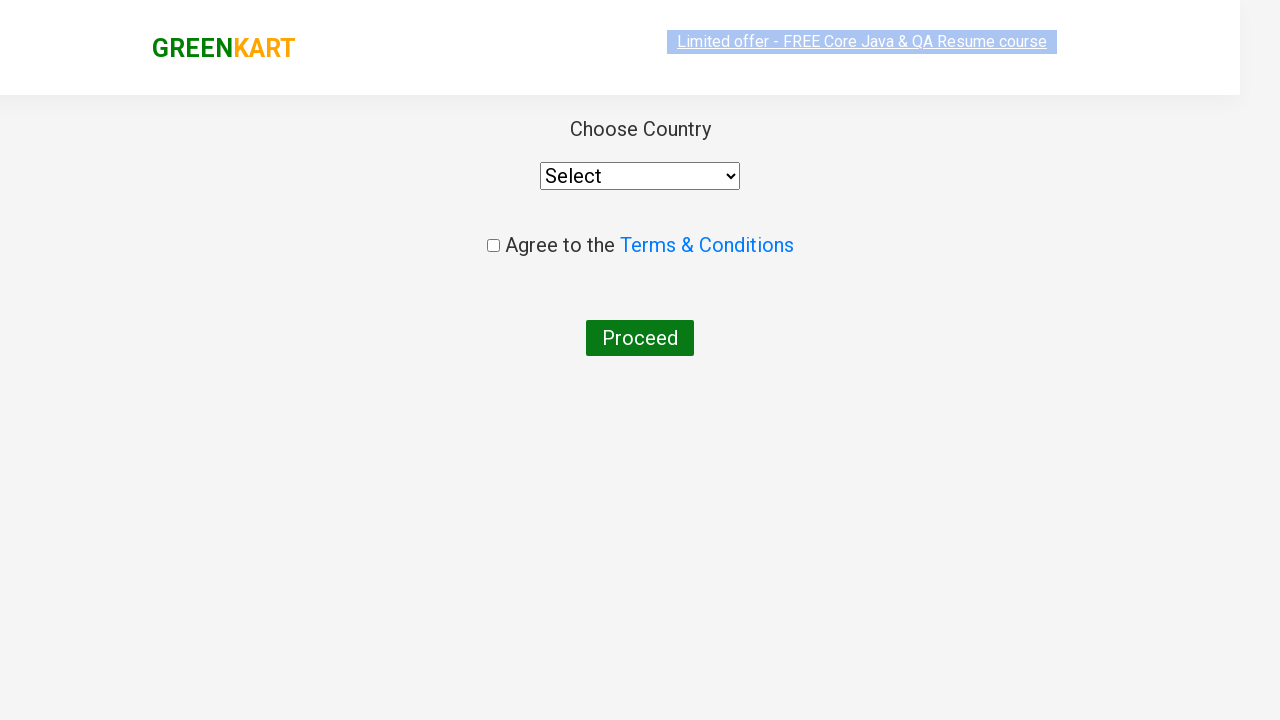